Tests a training ground form by filling an input field with a name and clicking a submit button

Starting URL: http://techstepacademy.com/training-ground

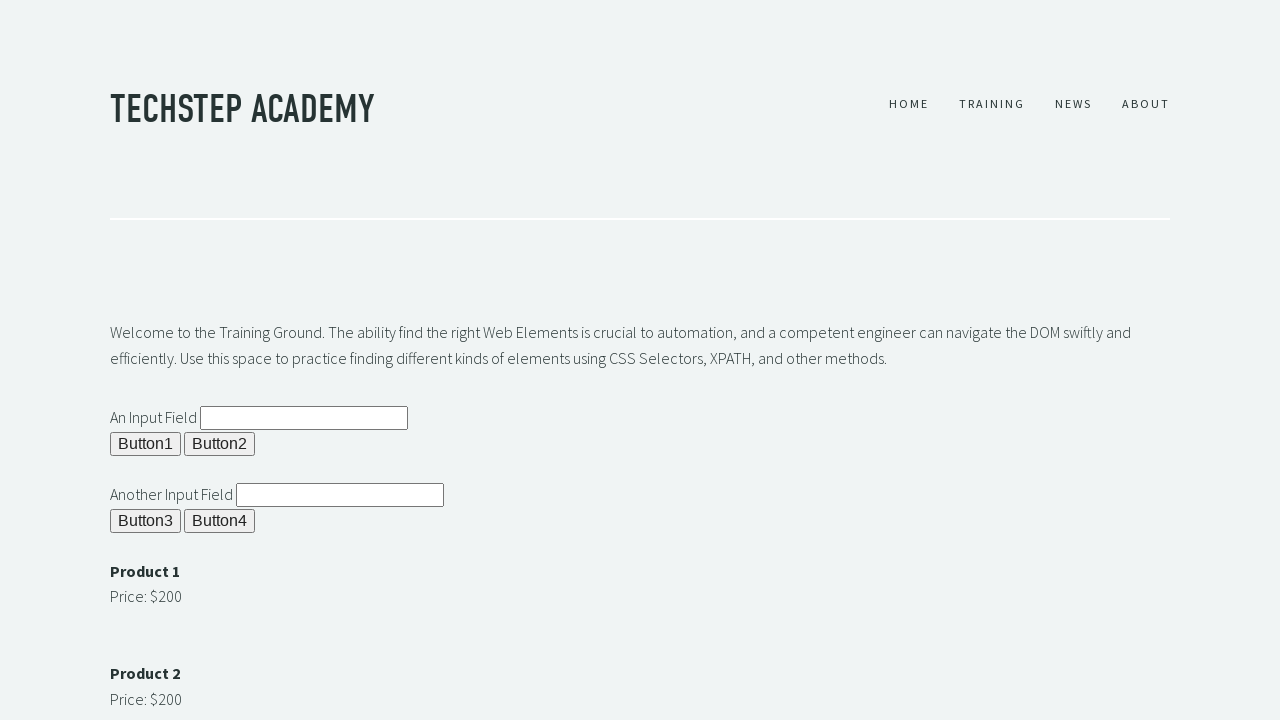

Filled input field with name 'Anshul' on input#ipt1
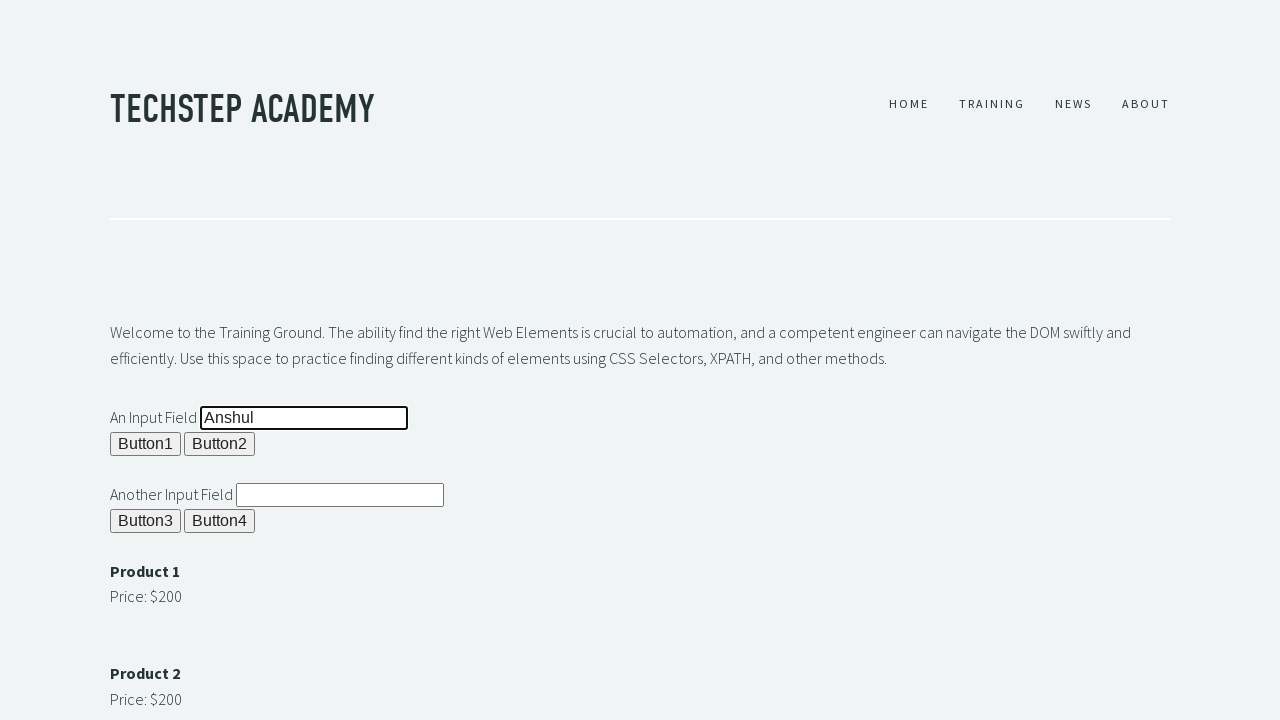

Clicked submit button at (146, 444) on button#b1
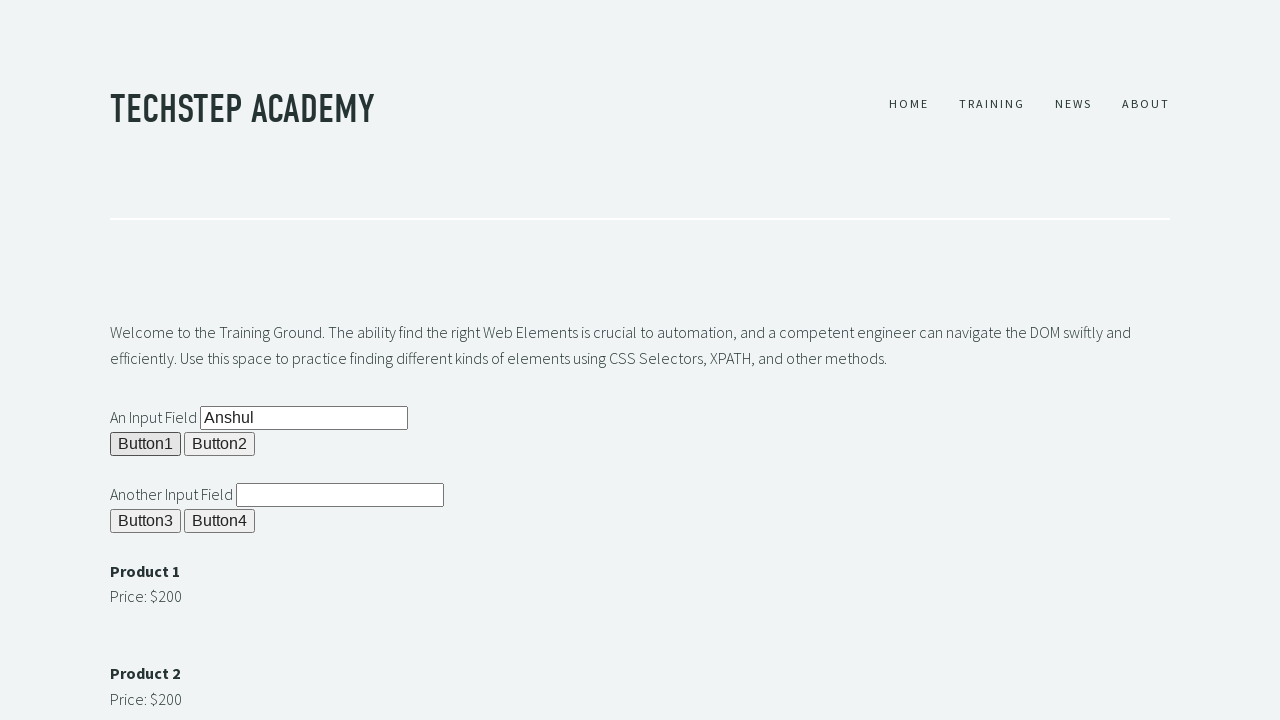

Waited 1 second for form submission to complete
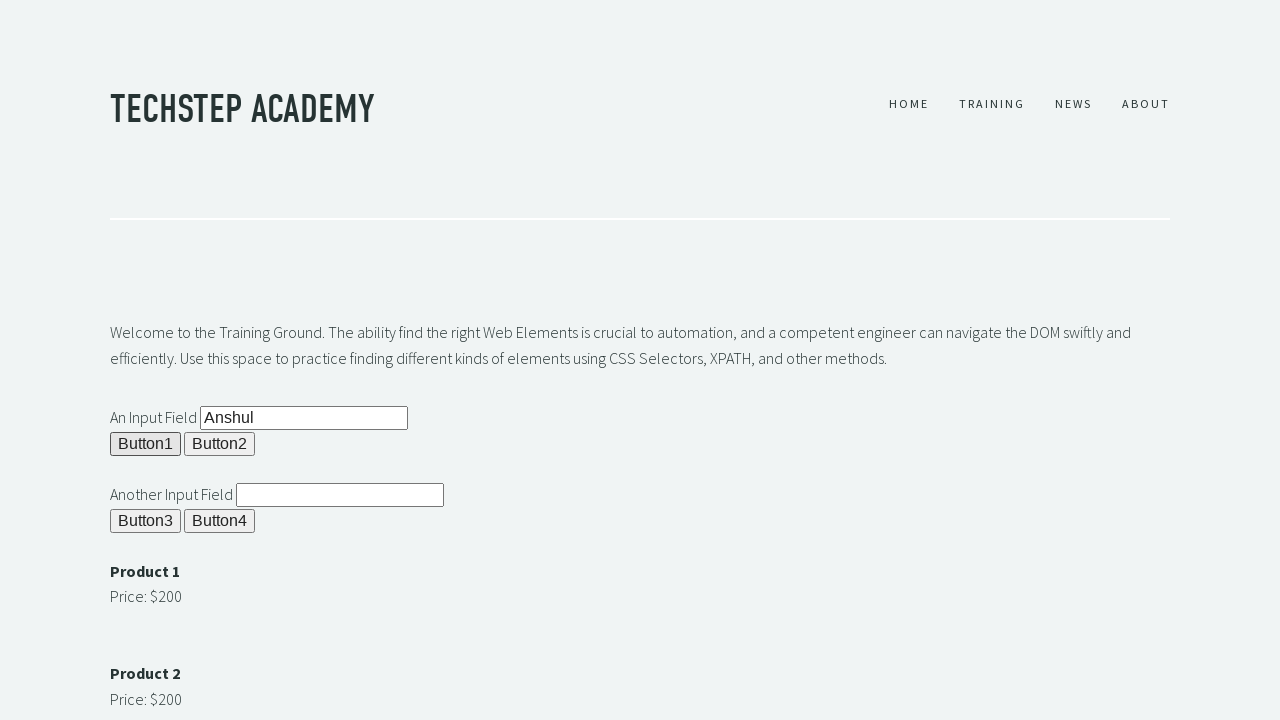

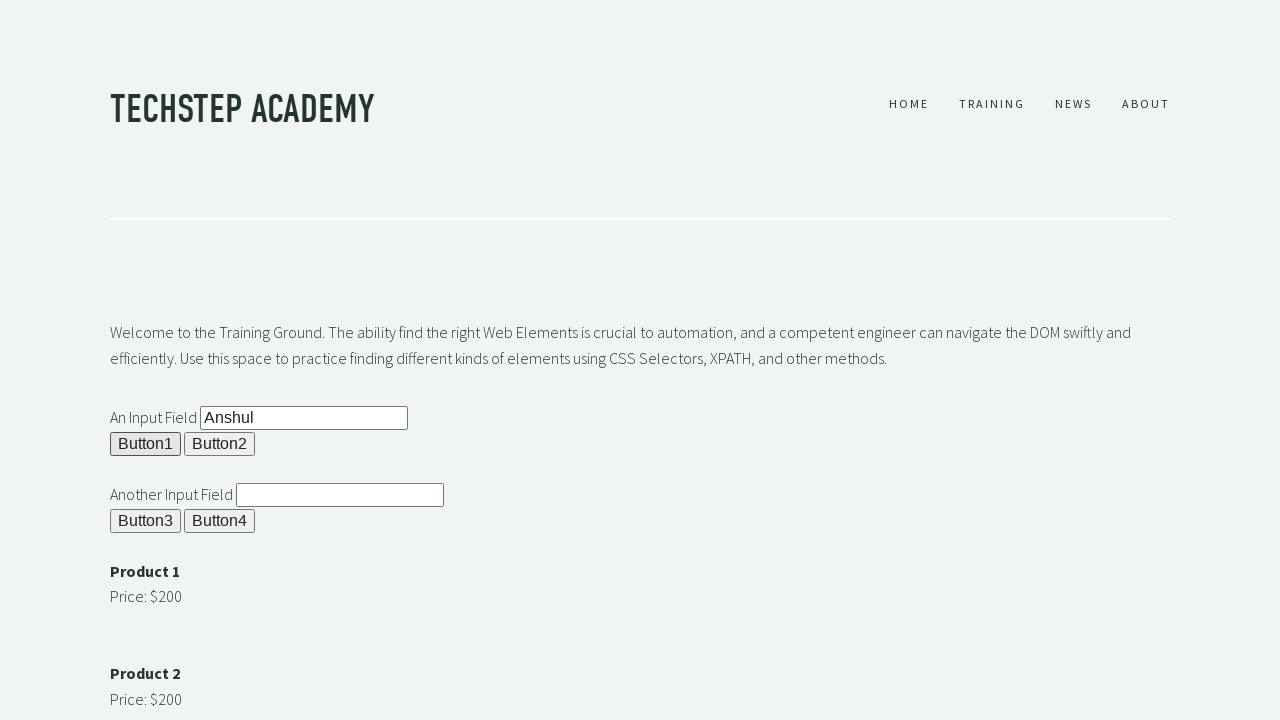